Tests JavaScript confirmation dialog handling by clicking the confirm button and dismissing (canceling) the dialog

Starting URL: https://practice.cydeo.com/javascript_alerts

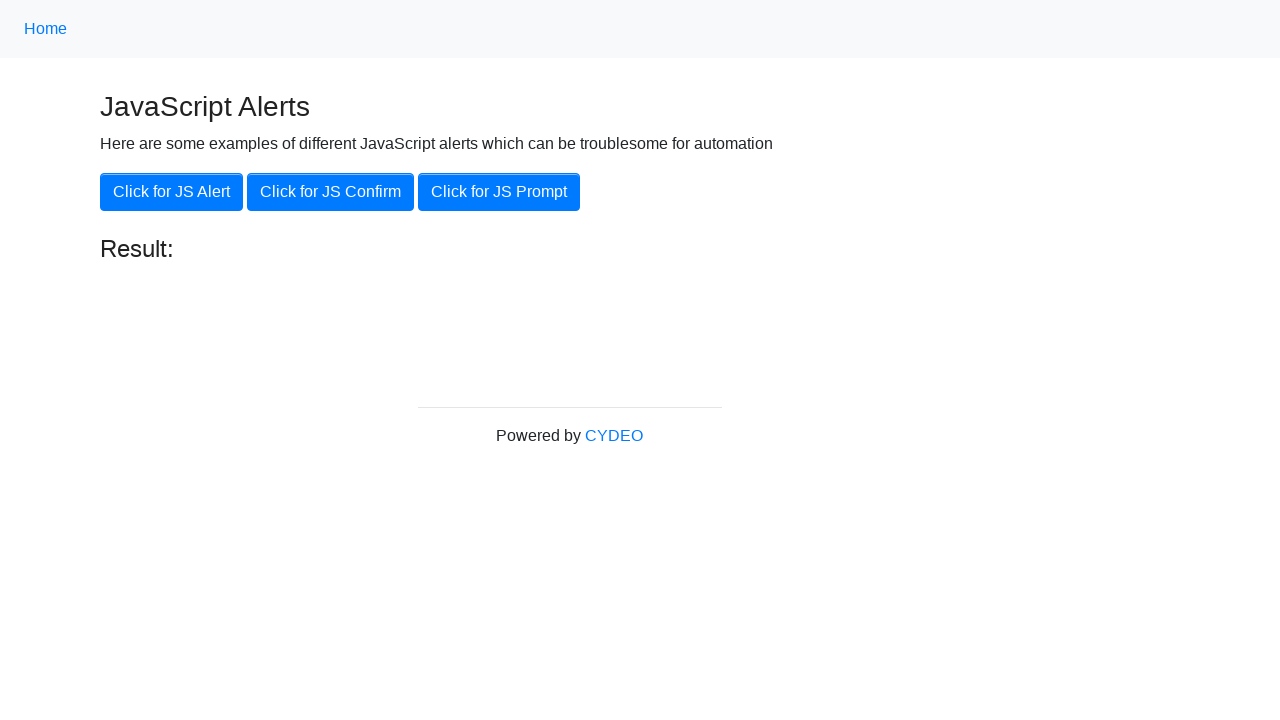

Set up dialog handler to dismiss confirmation dialogs
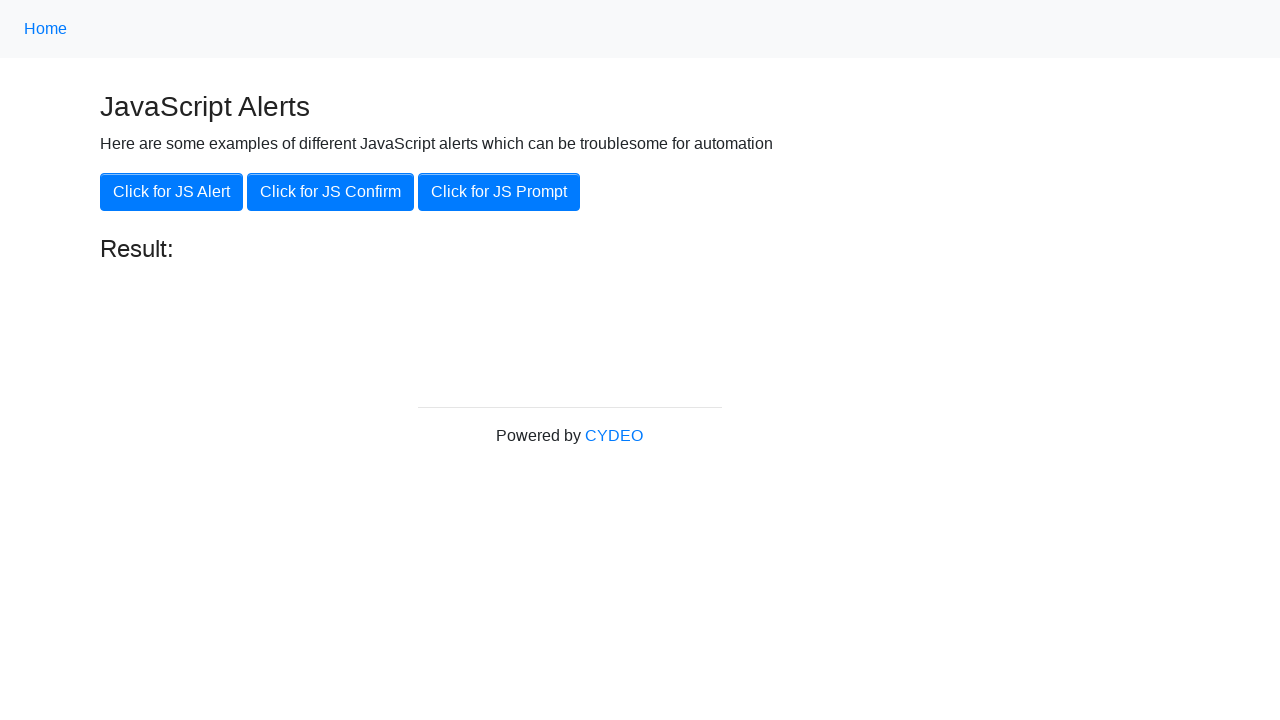

Clicked the confirm button to trigger JavaScript confirmation dialog at (330, 192) on button.btn.btn-primary[onclick='jsConfirm()']
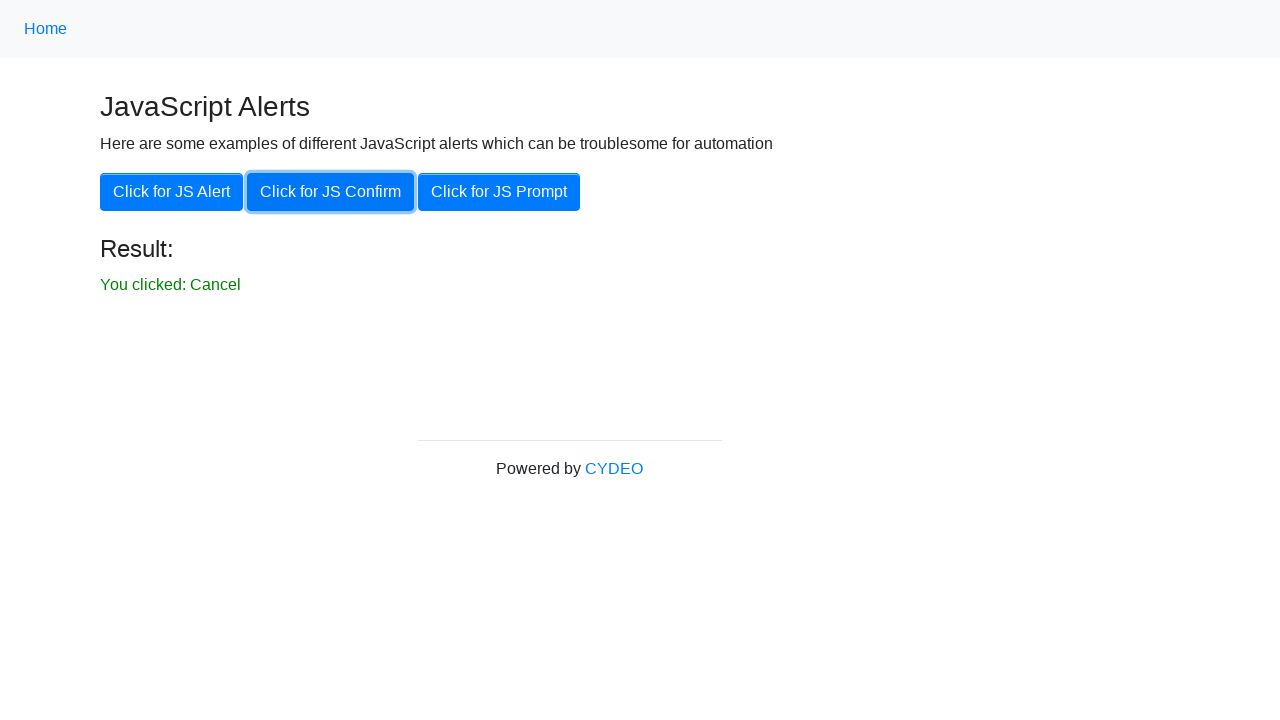

Result element loaded after dismissing confirmation dialog
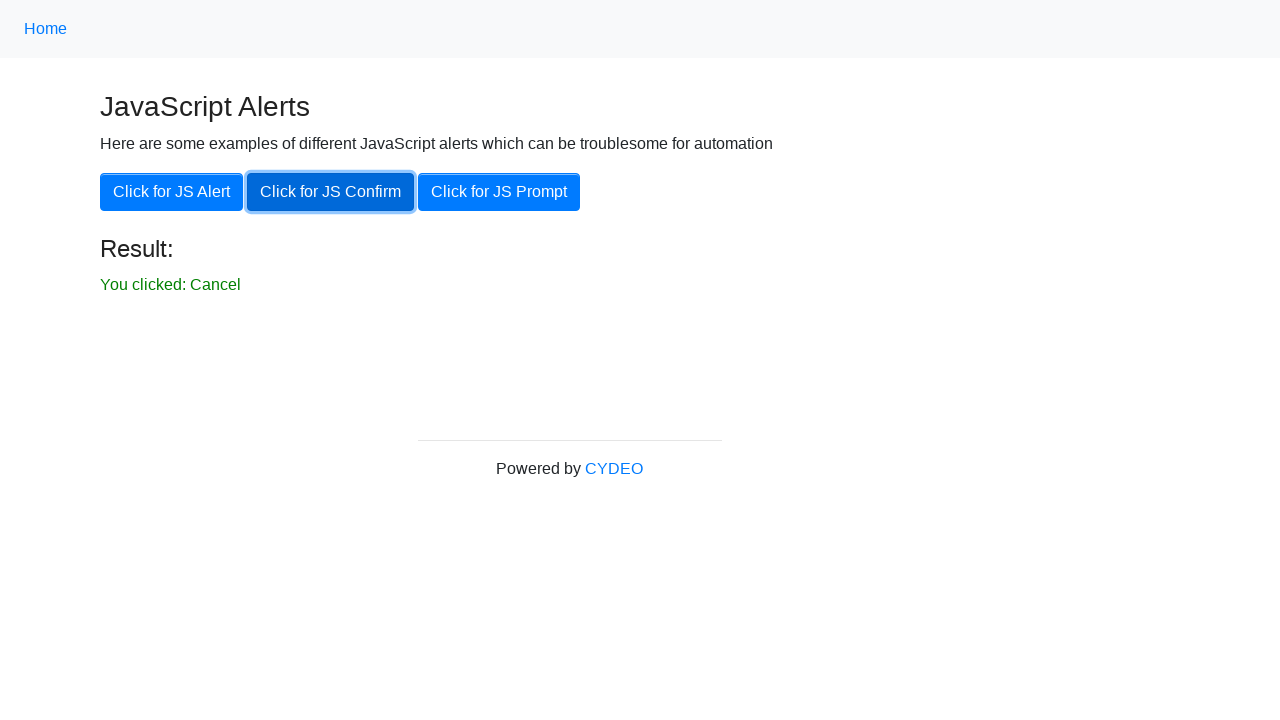

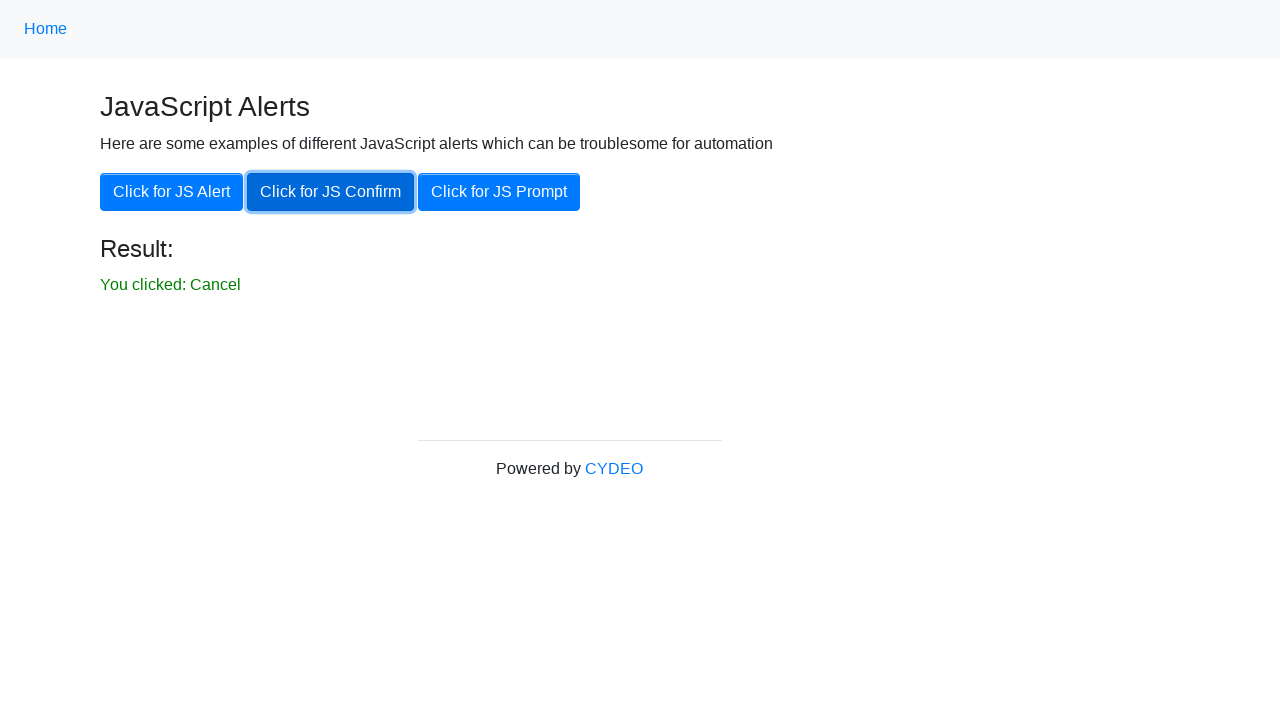